Tests file upload functionality on demoqa.com by uploading a sample text file using the file input element

Starting URL: https://demoqa.com/upload-download

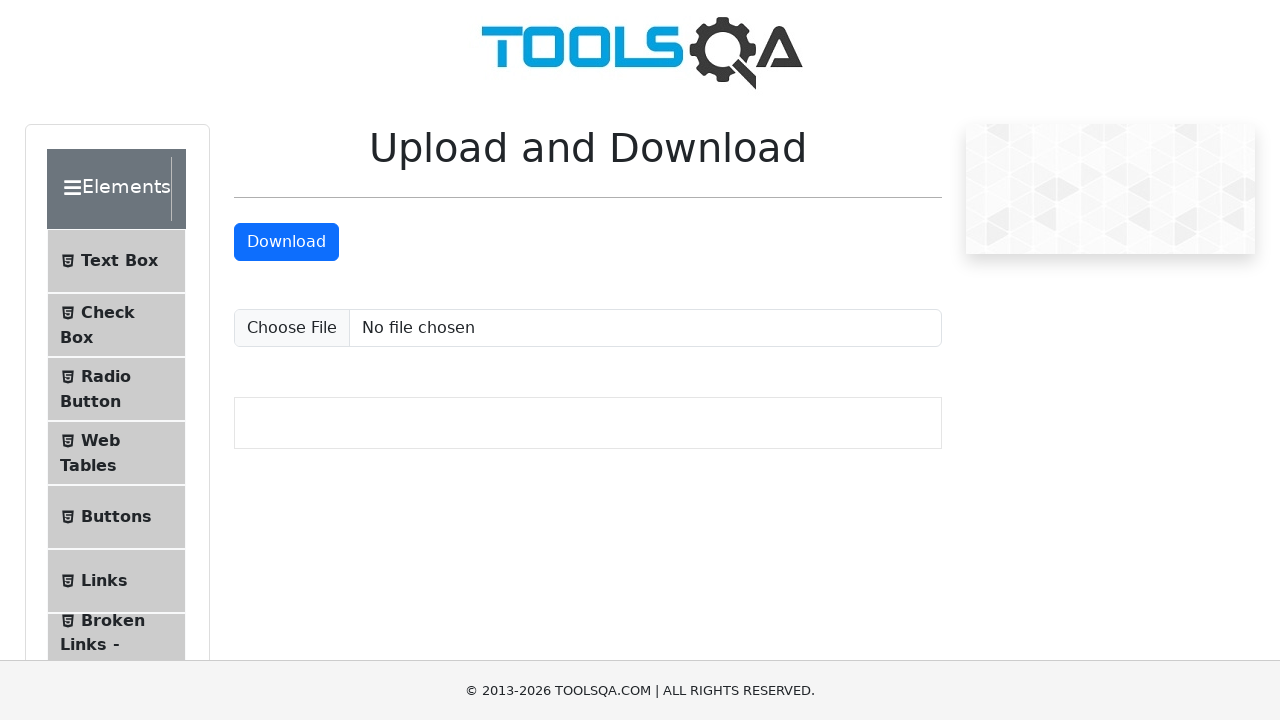

Created temporary test file for upload
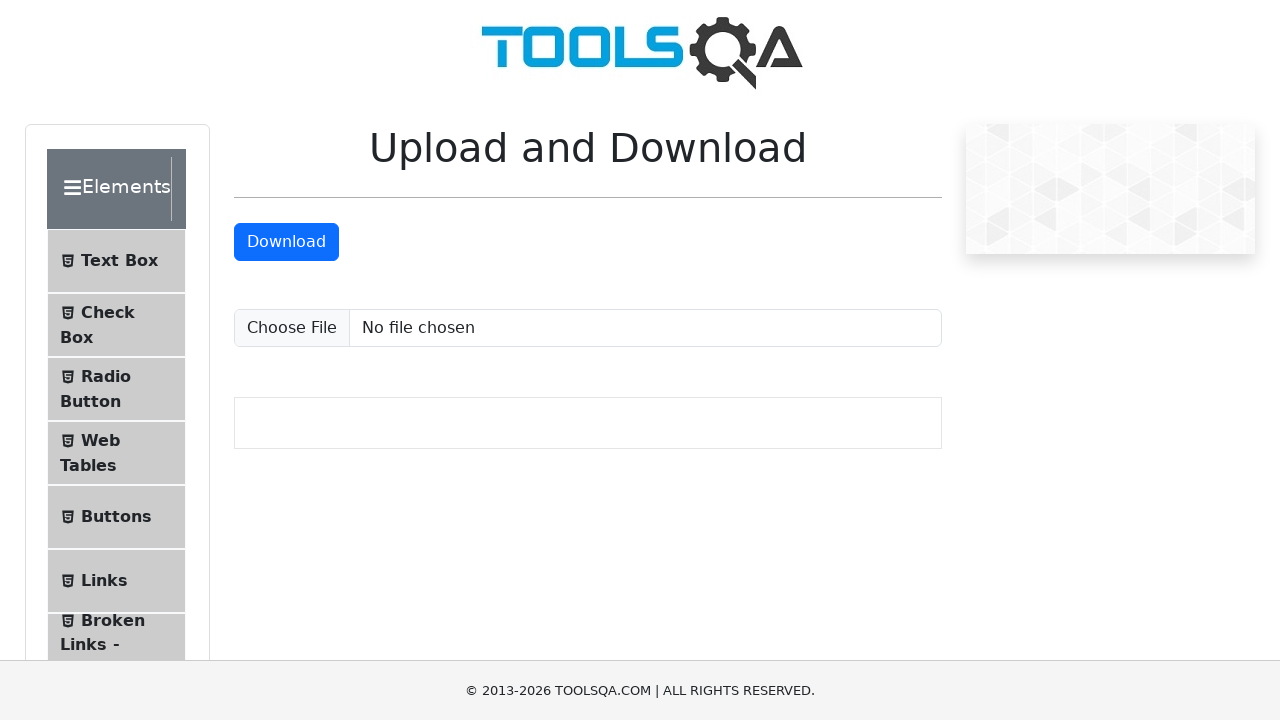

Set input file to upload temporary test file
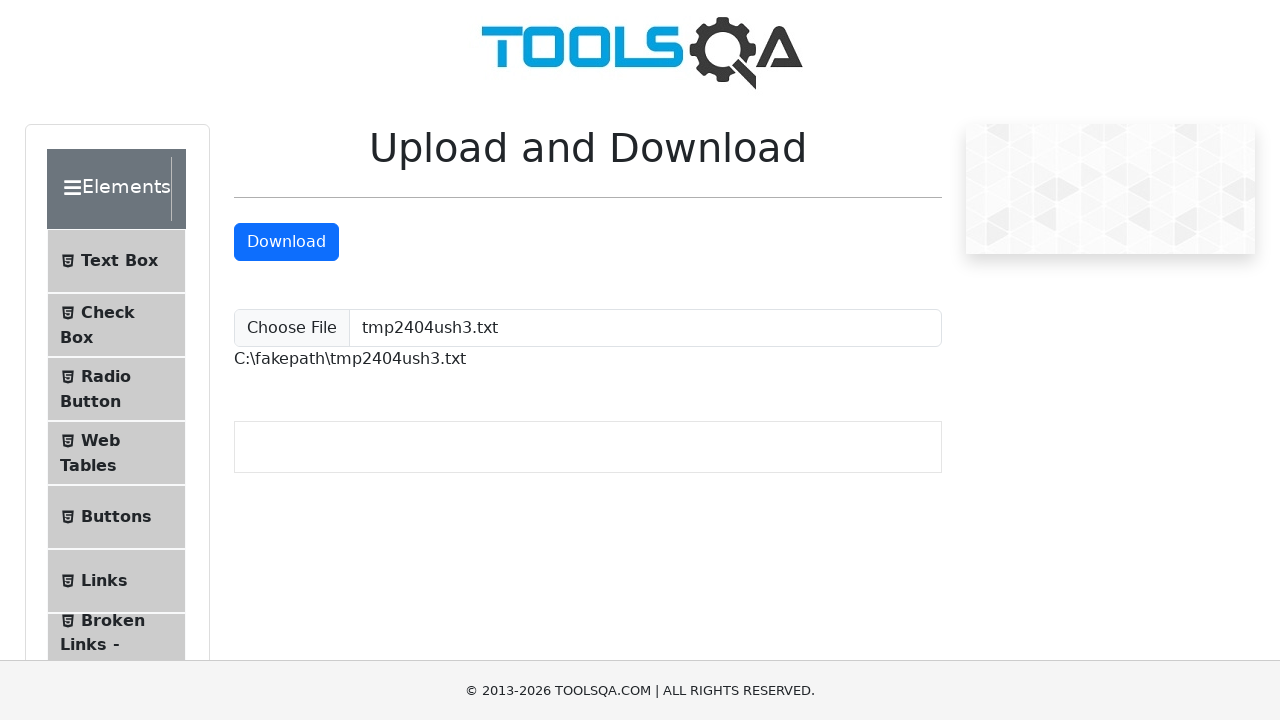

Upload confirmation element appeared
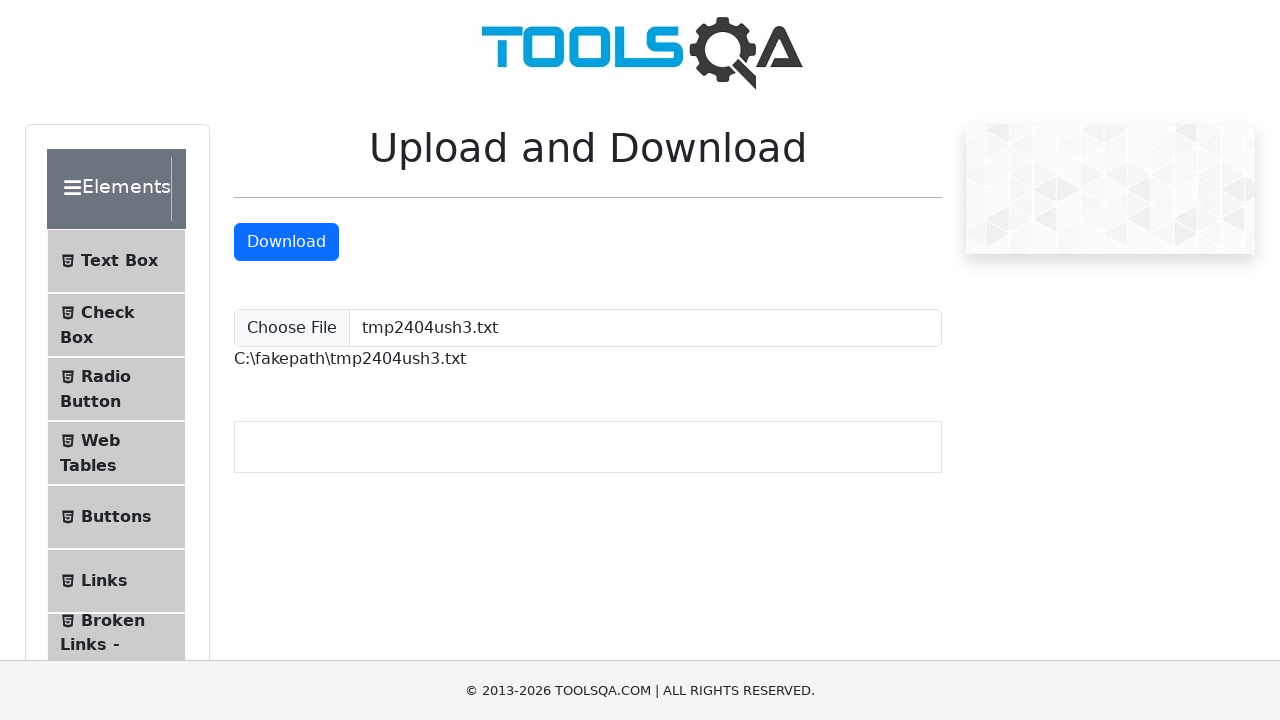

Cleaned up temporary test file
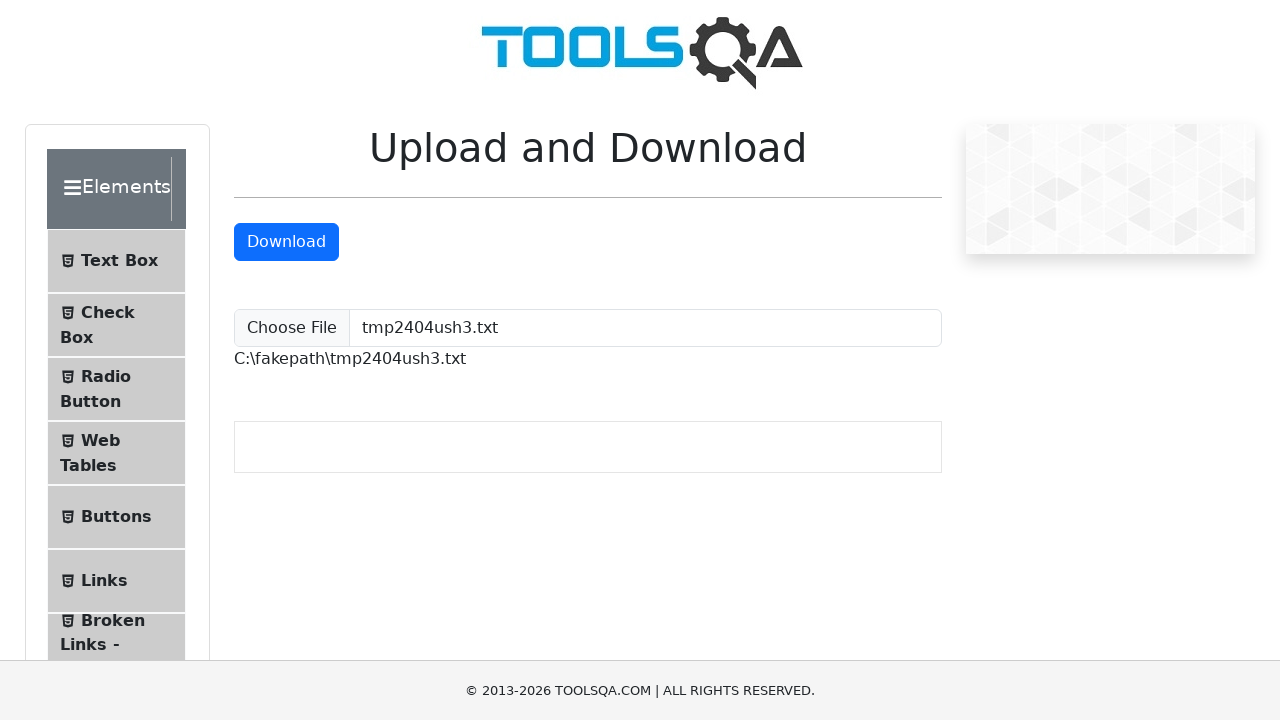

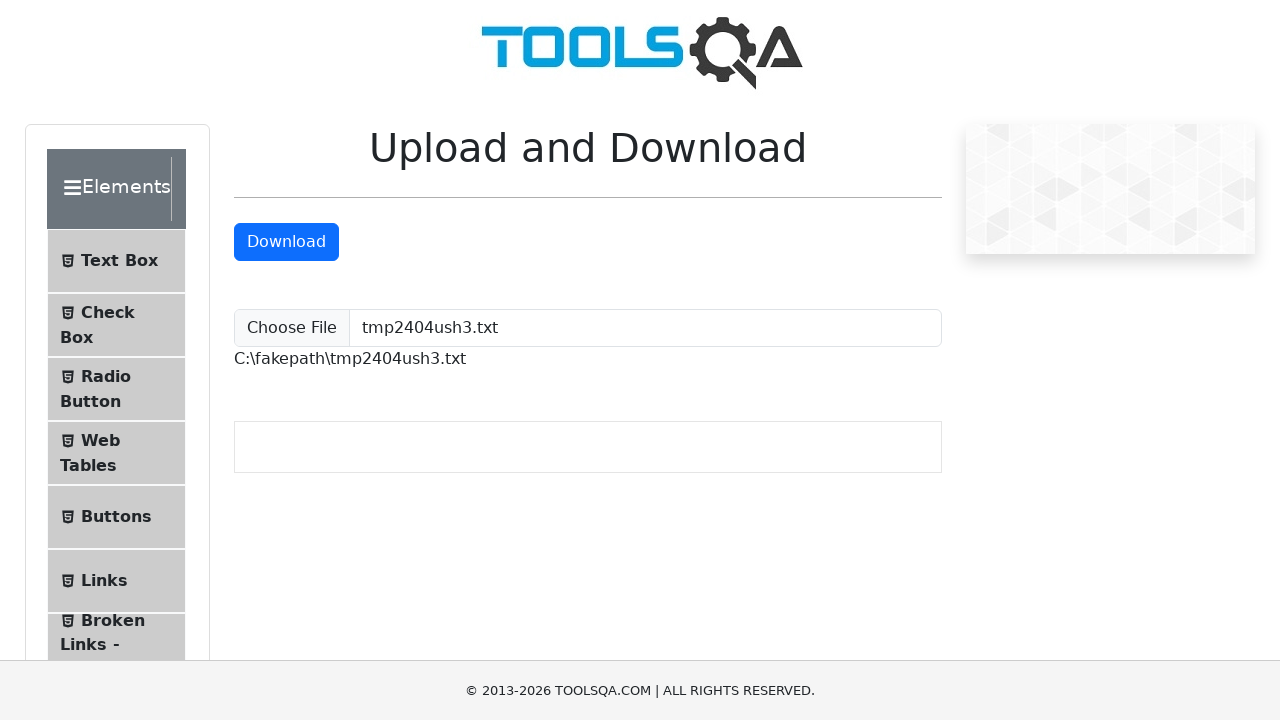